Tests tooltip functionality by entering text in the age field

Starting URL: https://jqueryui.com

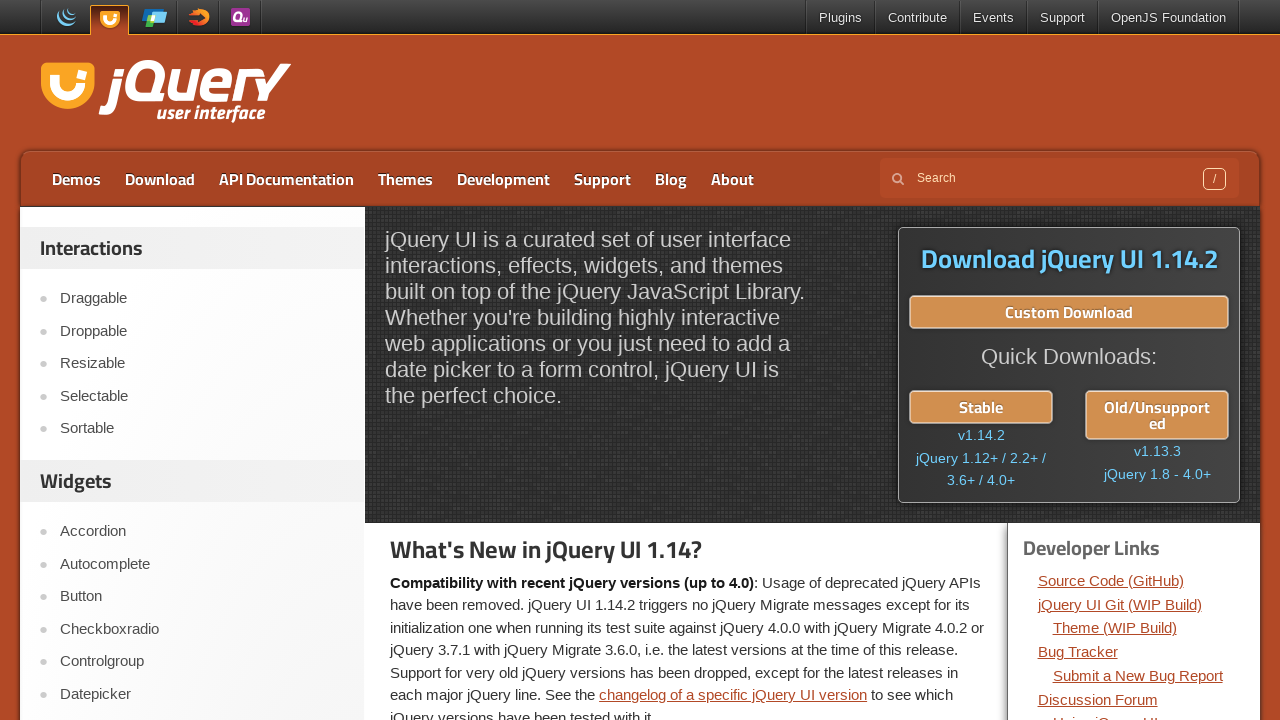

Clicked on Tooltip link at (202, 360) on text=Tooltip
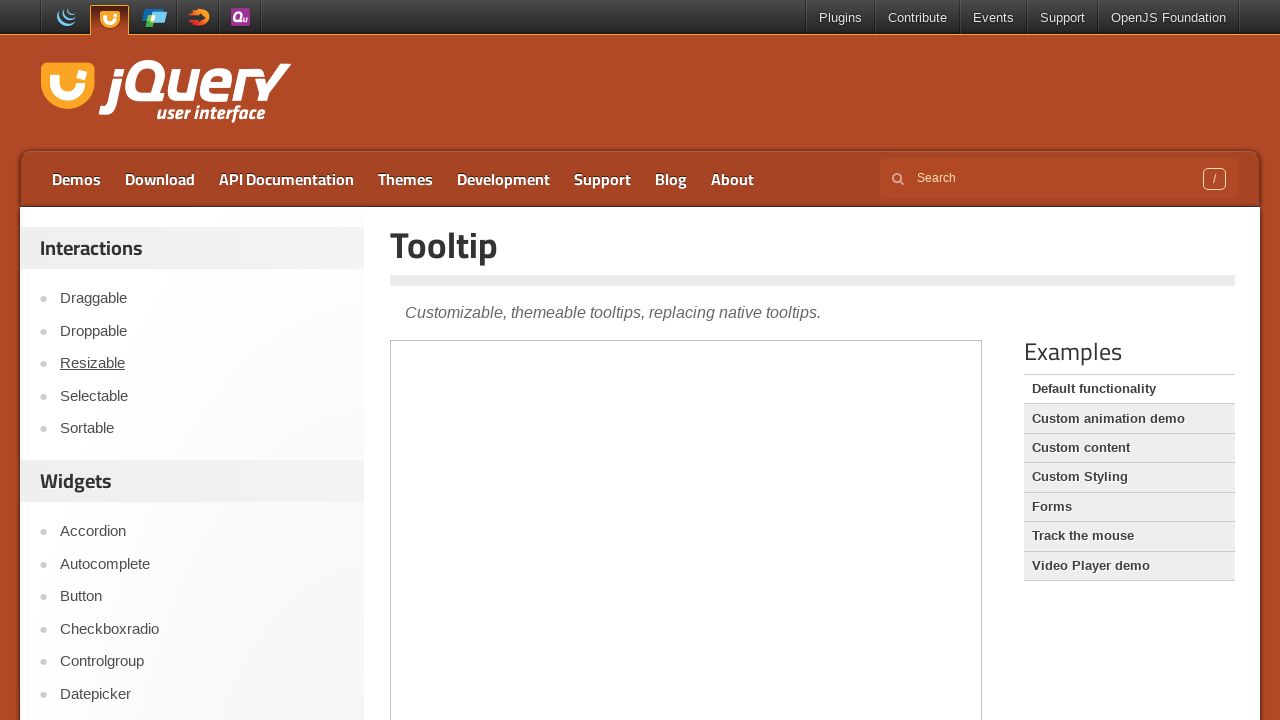

Located demo iframe
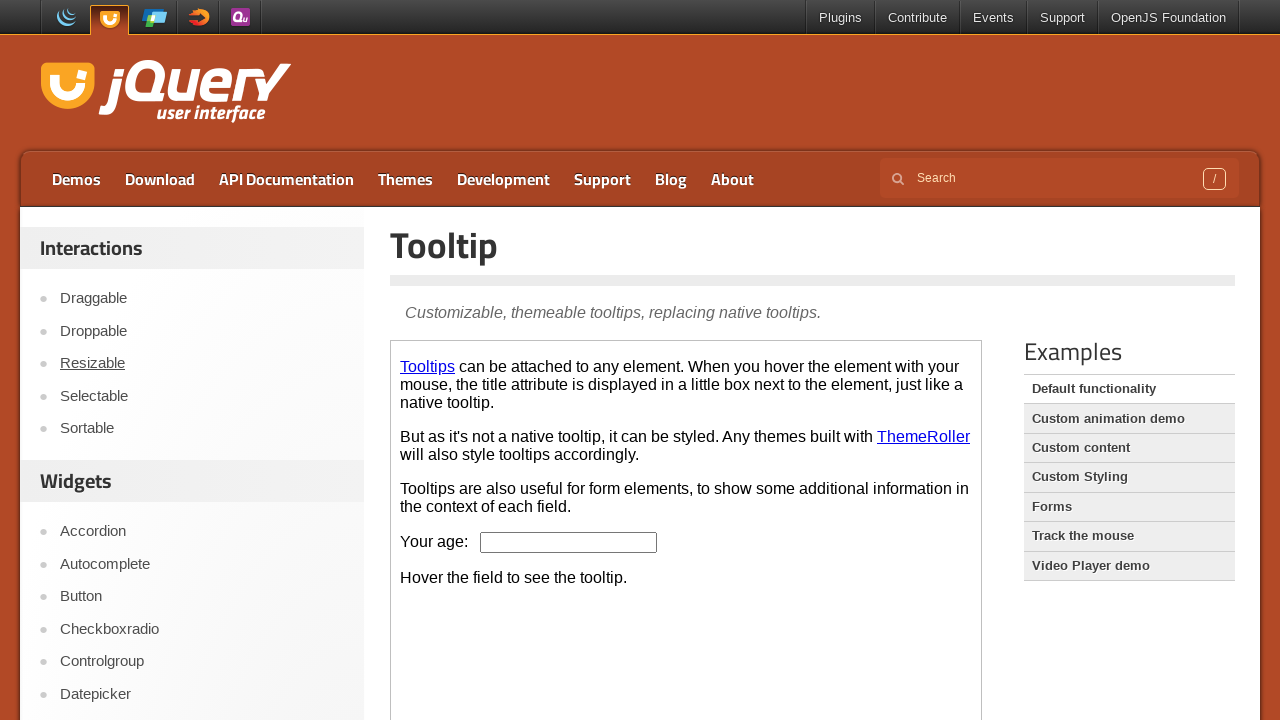

Filled age field with '12' in tooltip demo on .demo-frame >> internal:control=enter-frame >> #age
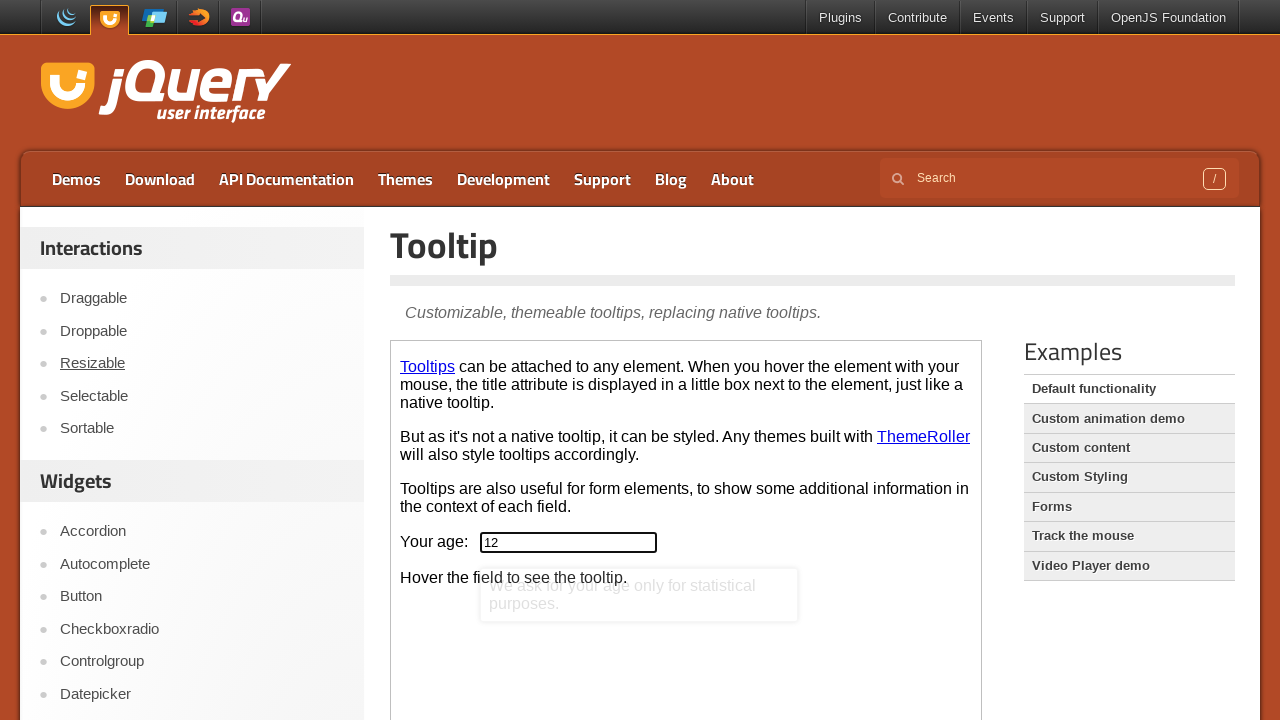

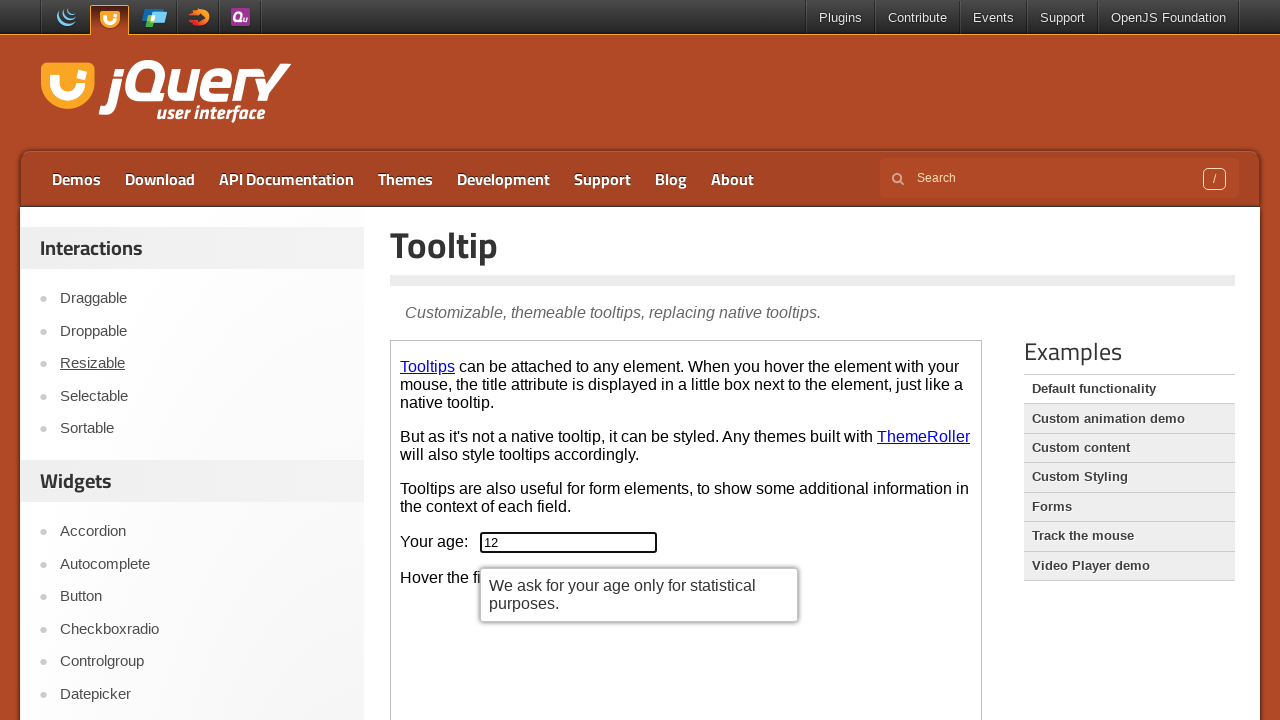